Tests JavaScript alert handling by filling a name field, triggering an alert, and accepting it

Starting URL: https://rahulshettyacademy.com/AutomationPractice/

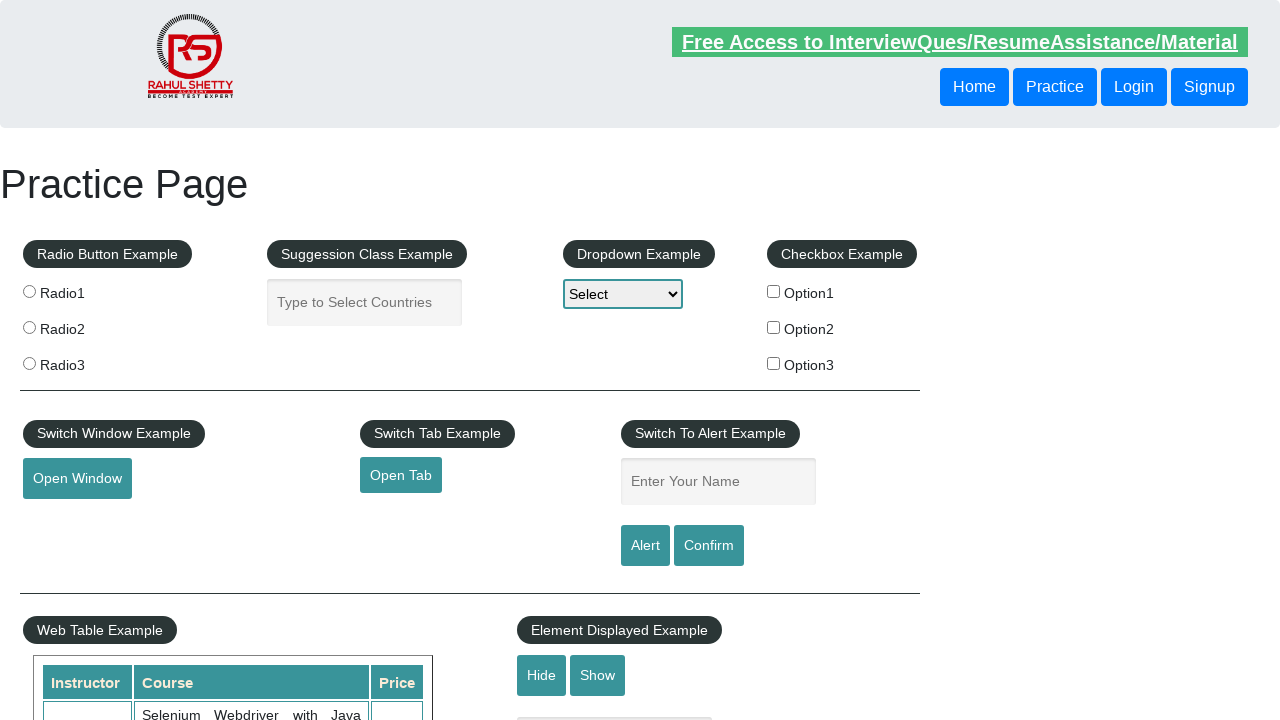

Filled name field with 'ALERT_TEST' on input[name='enter-name']
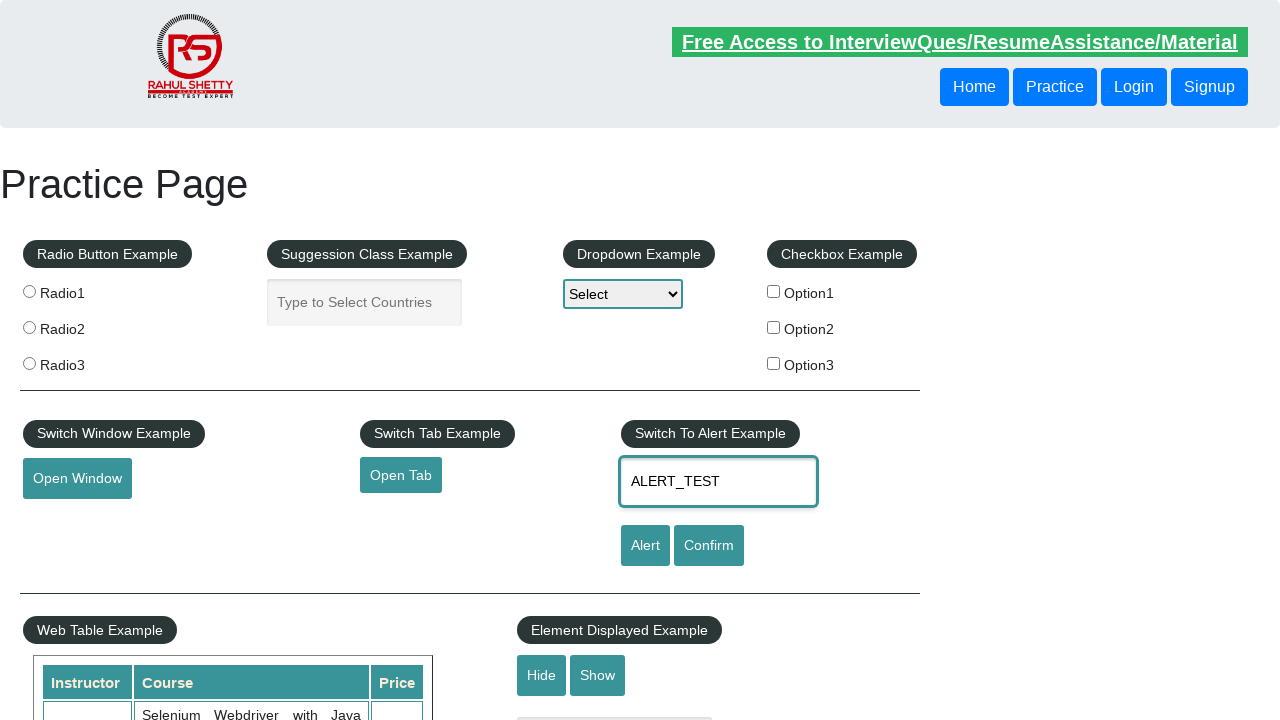

Set up dialog handler to accept alerts
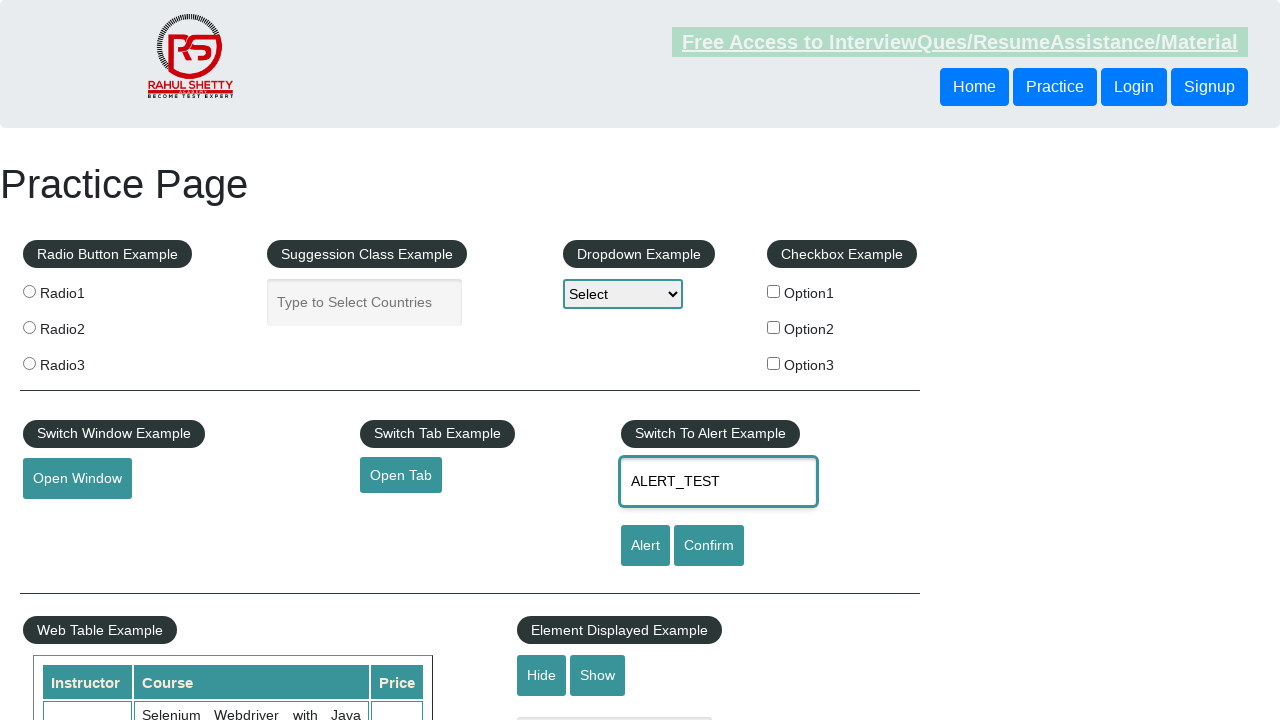

Clicked alert button to trigger JavaScript alert at (645, 546) on #alertbtn
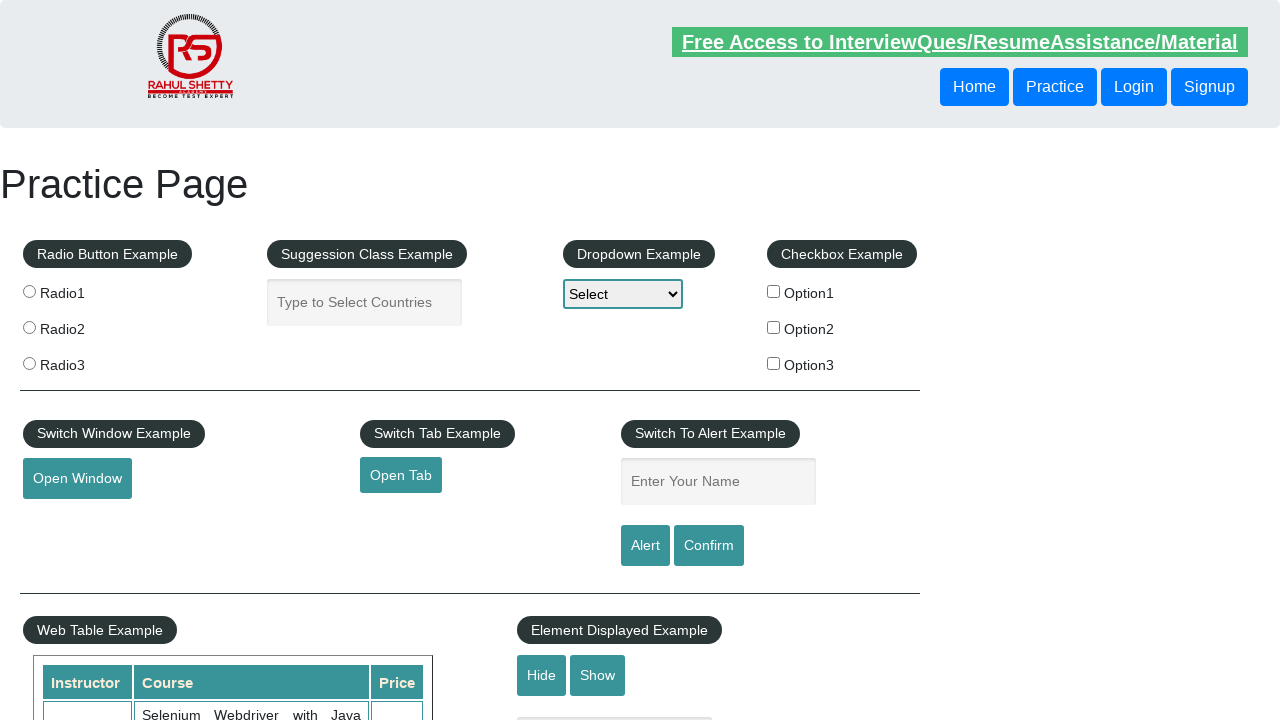

Waited 500ms for alert to be processed
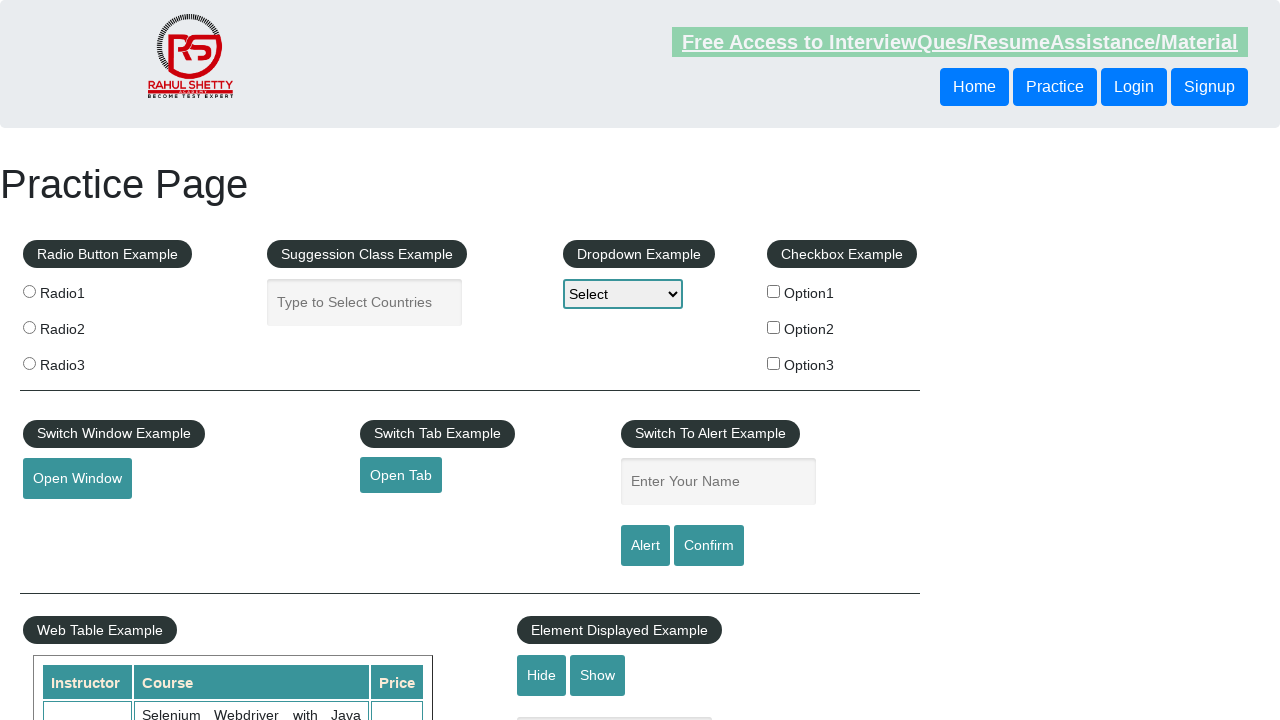

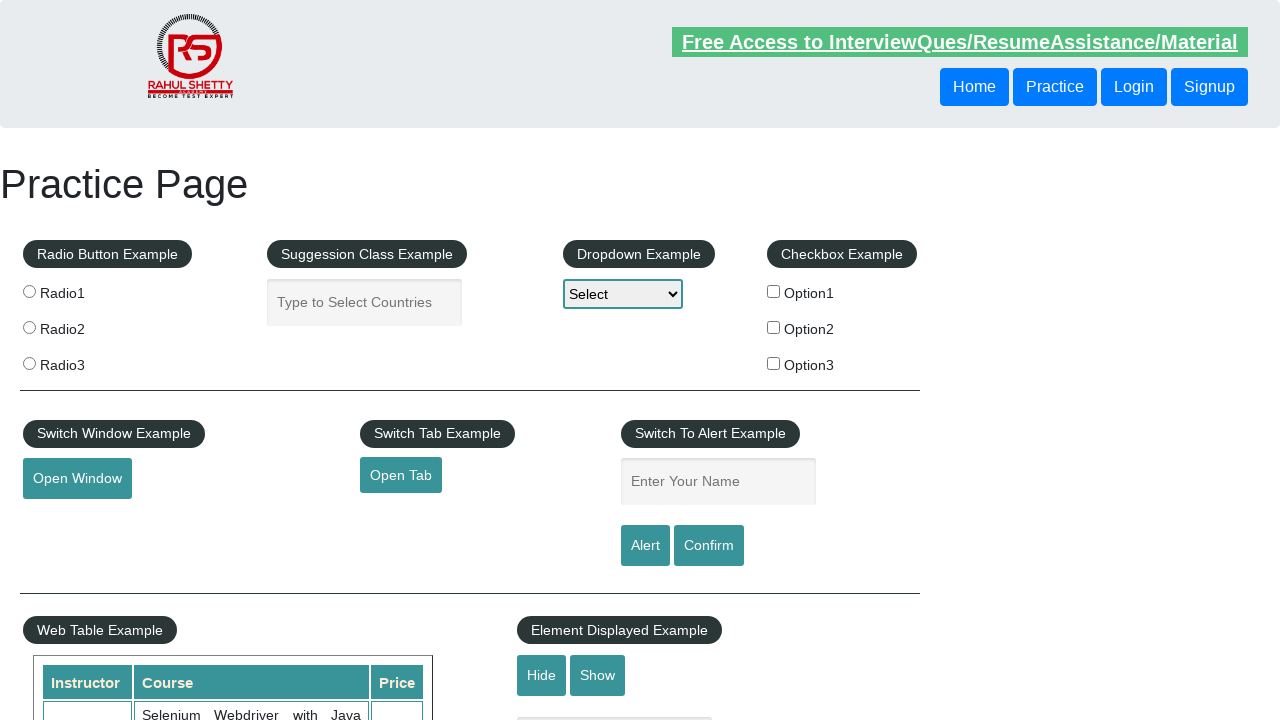